Tests sending a tab key press using keyboard actions and verifies the result text displays the correct key pressed.

Starting URL: http://the-internet.herokuapp.com/key_presses

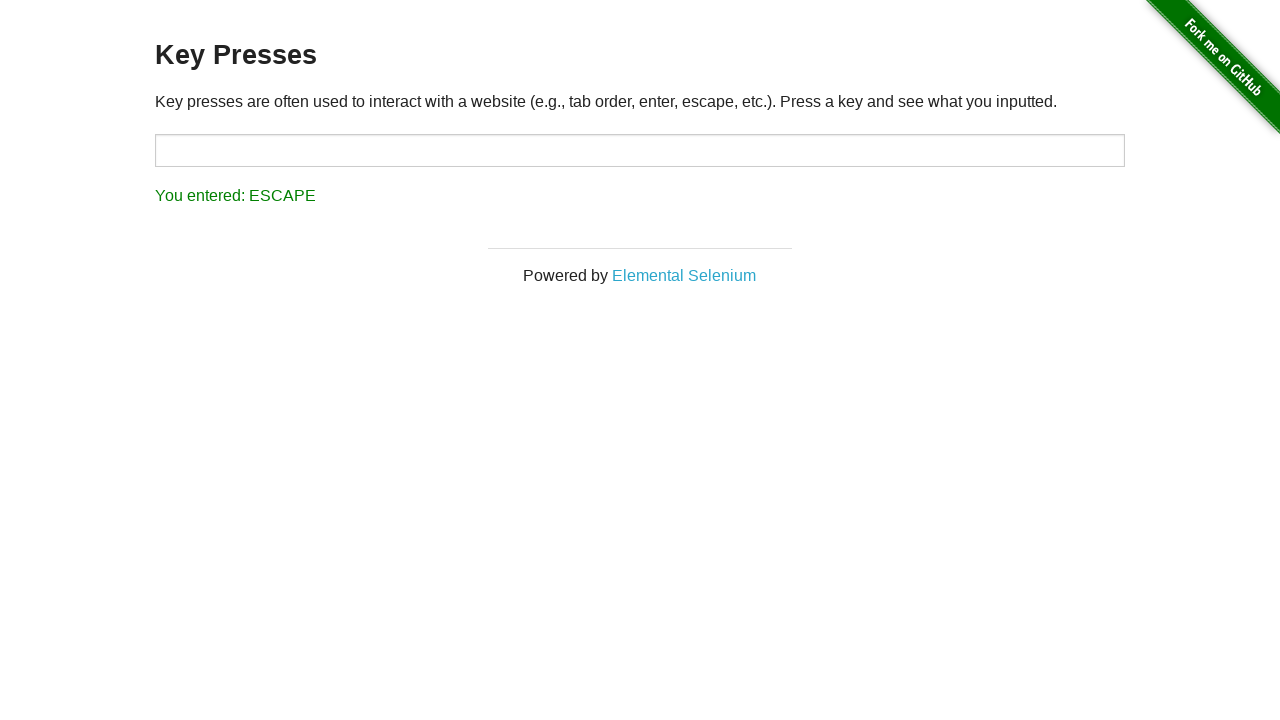

Pressed Tab key on the focused element
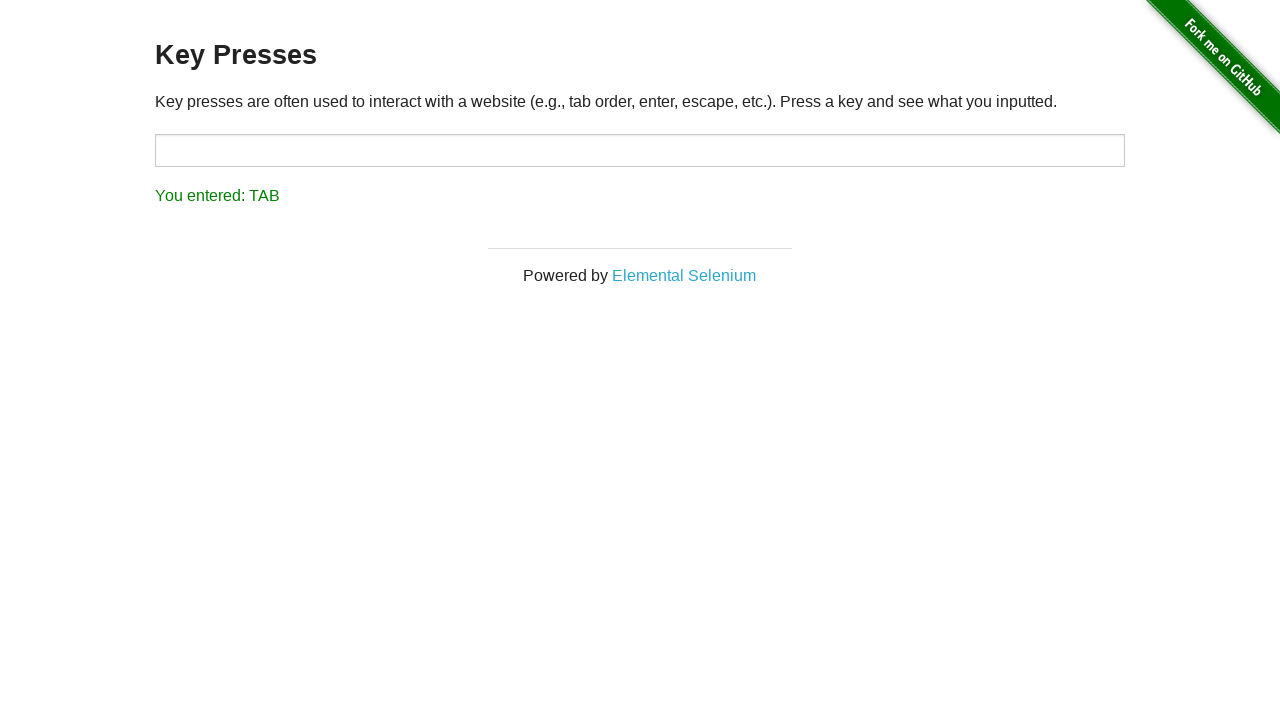

Result element loaded after tab key press
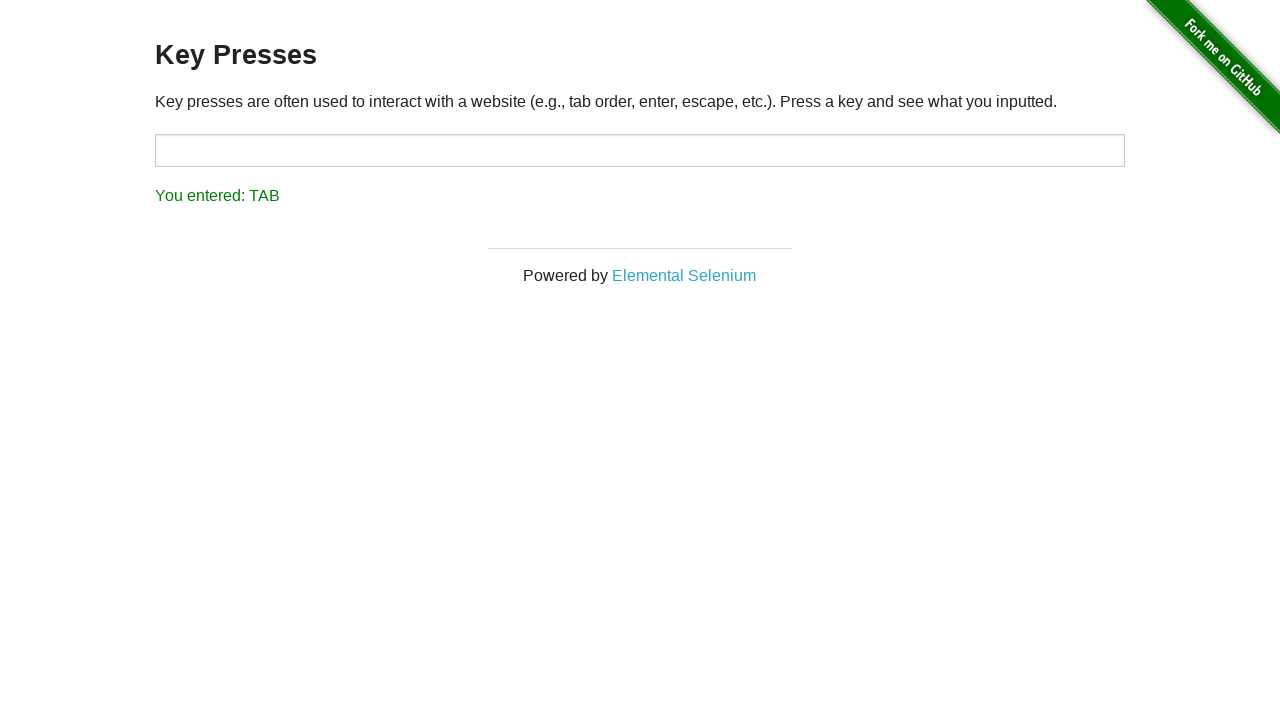

Retrieved result text: 'You entered: TAB'
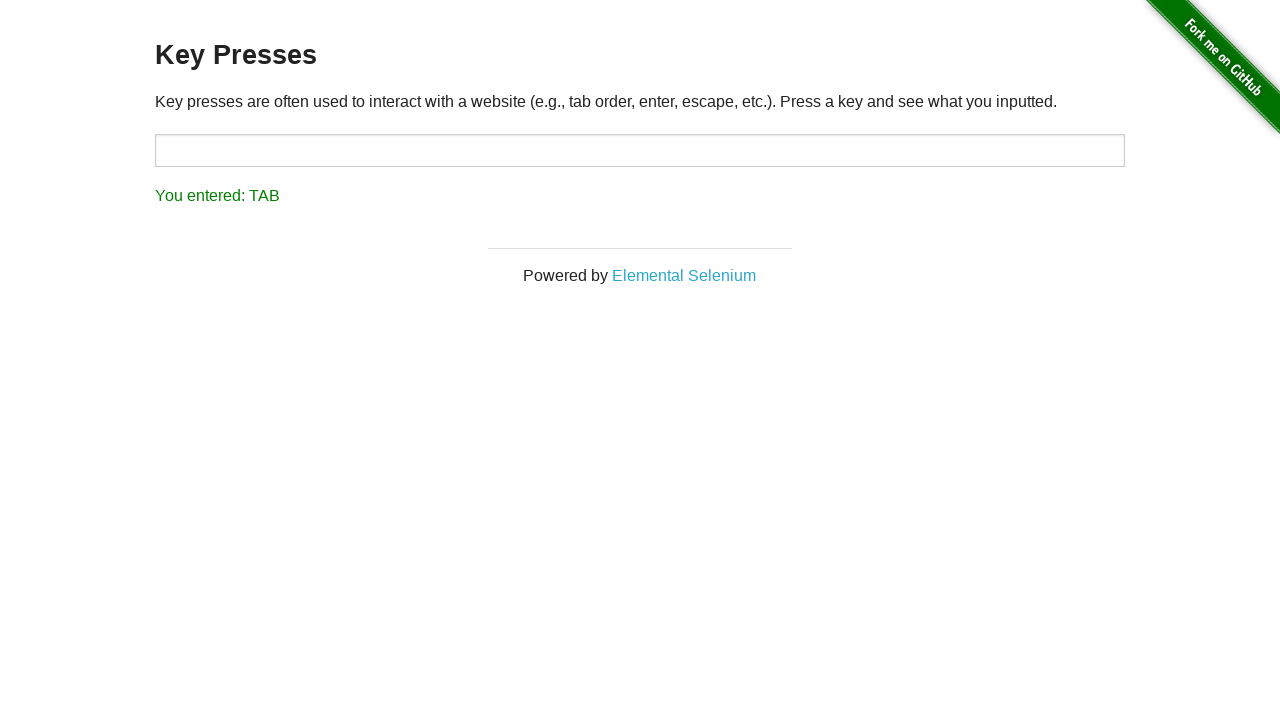

Verified that result text correctly displays 'You entered: TAB'
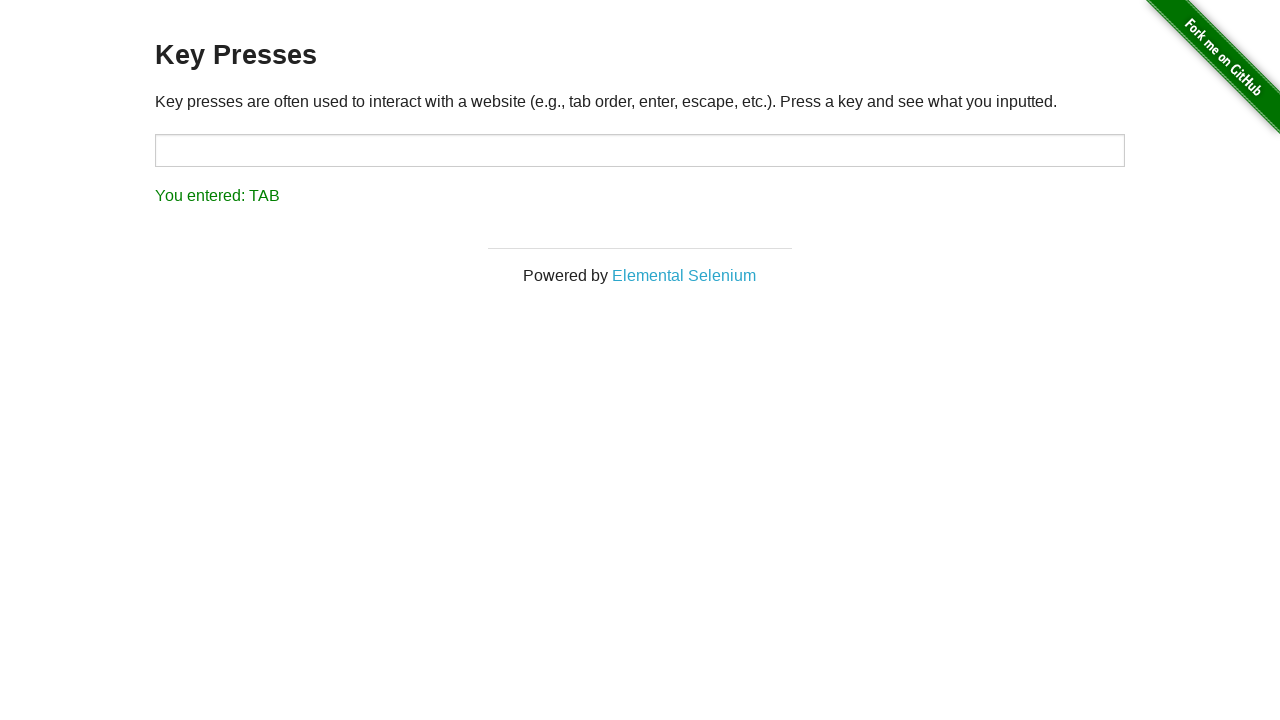

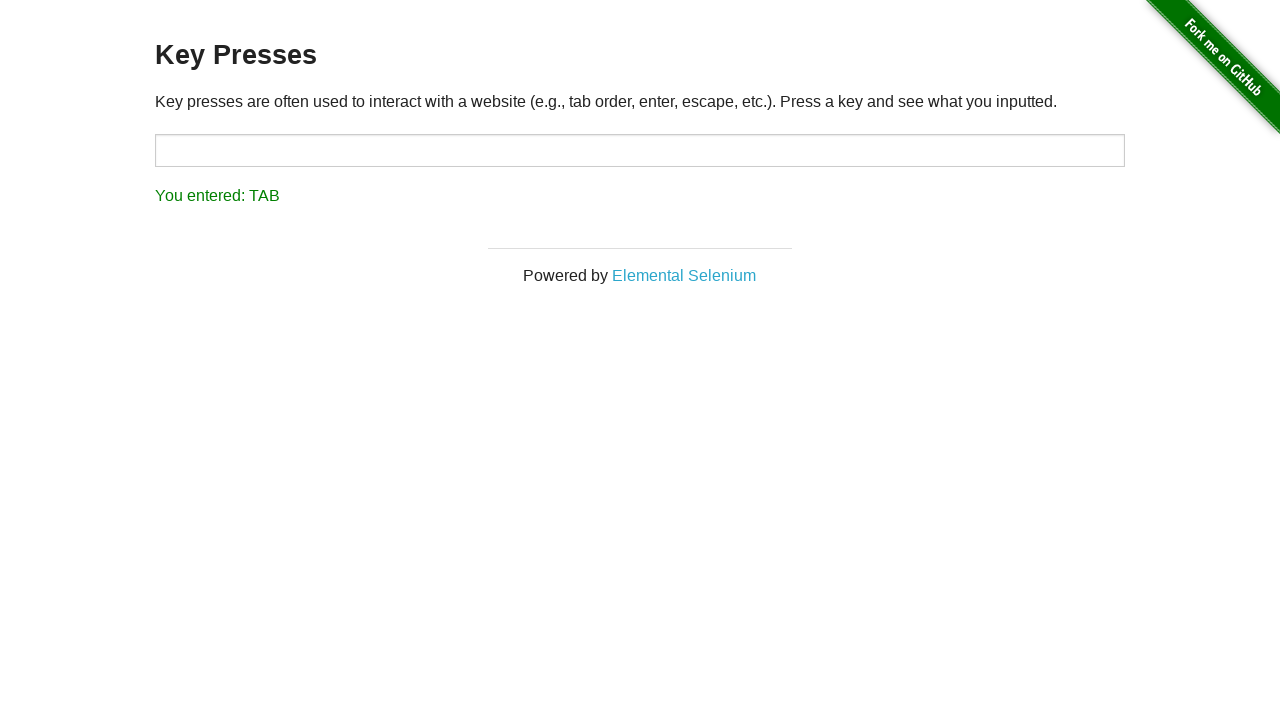